Tests iframe interaction by switching to a frame and filling a text field, then navigates to alerts page to test alert handling

Starting URL: http://demo.automationtesting.in/Frames.html

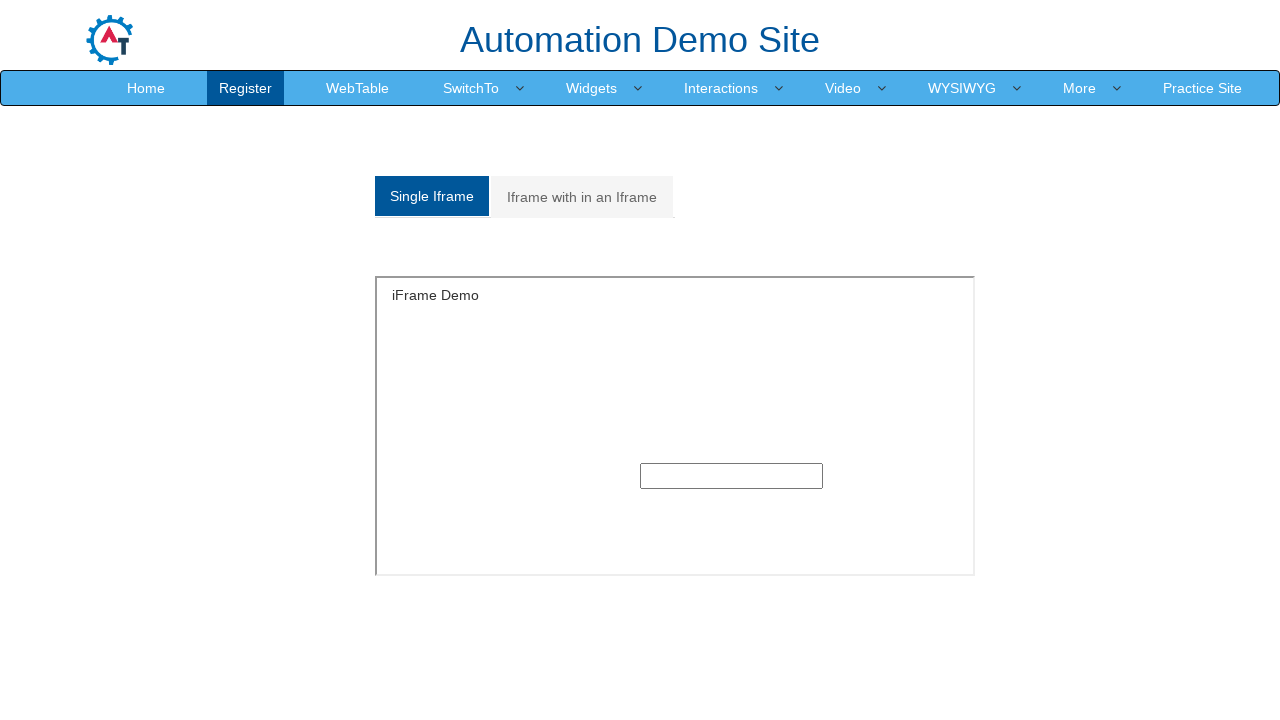

Switched to first iframe on the page
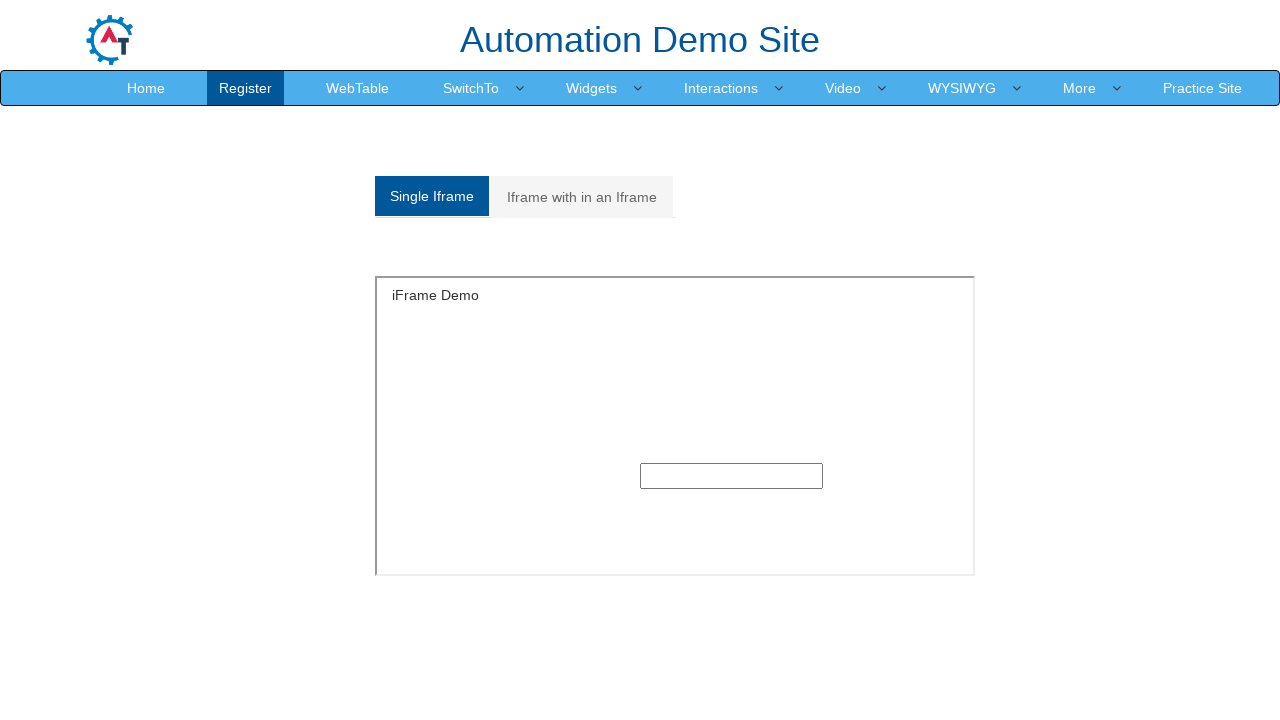

Filled text input inside iframe with 'james lebron' on //div[@class='col-xs-6 col-xs-offset-5']//input
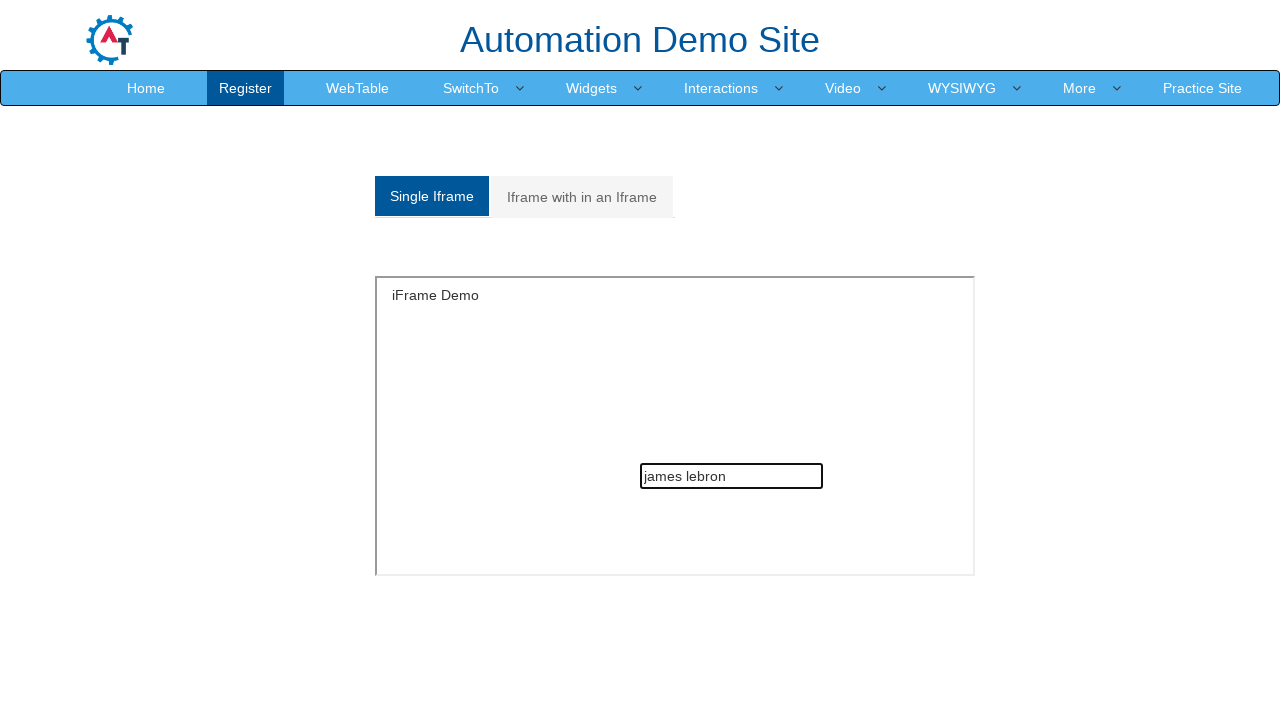

Navigated to alerts page
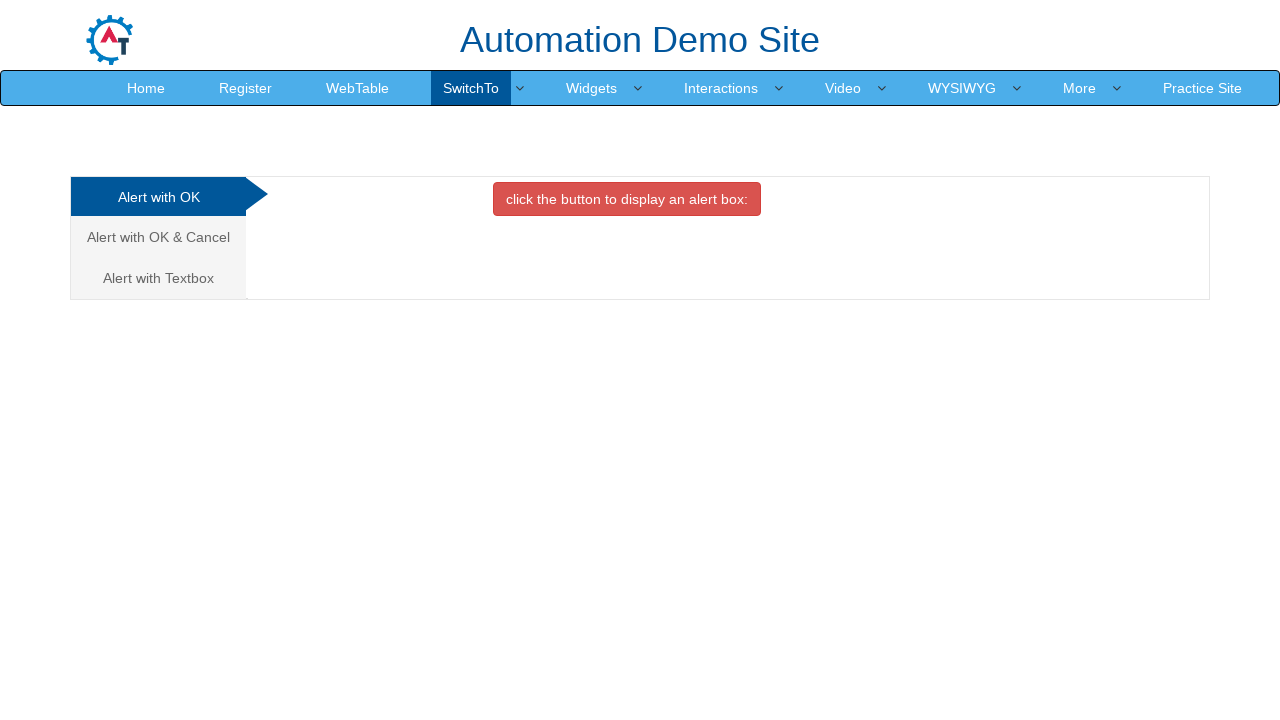

Set up alert dialog handler to accept dialogs
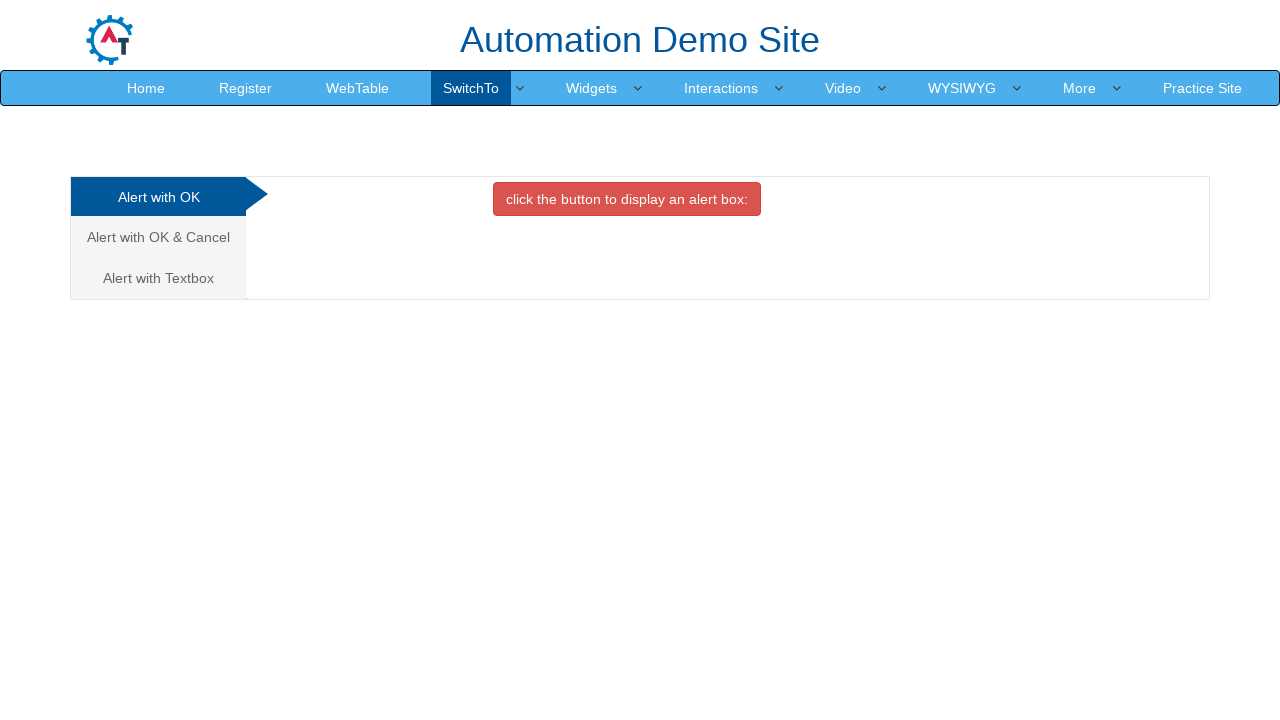

Clicked button to trigger alert dialog at (627, 199) on xpath=//button[@class='btn btn-danger']
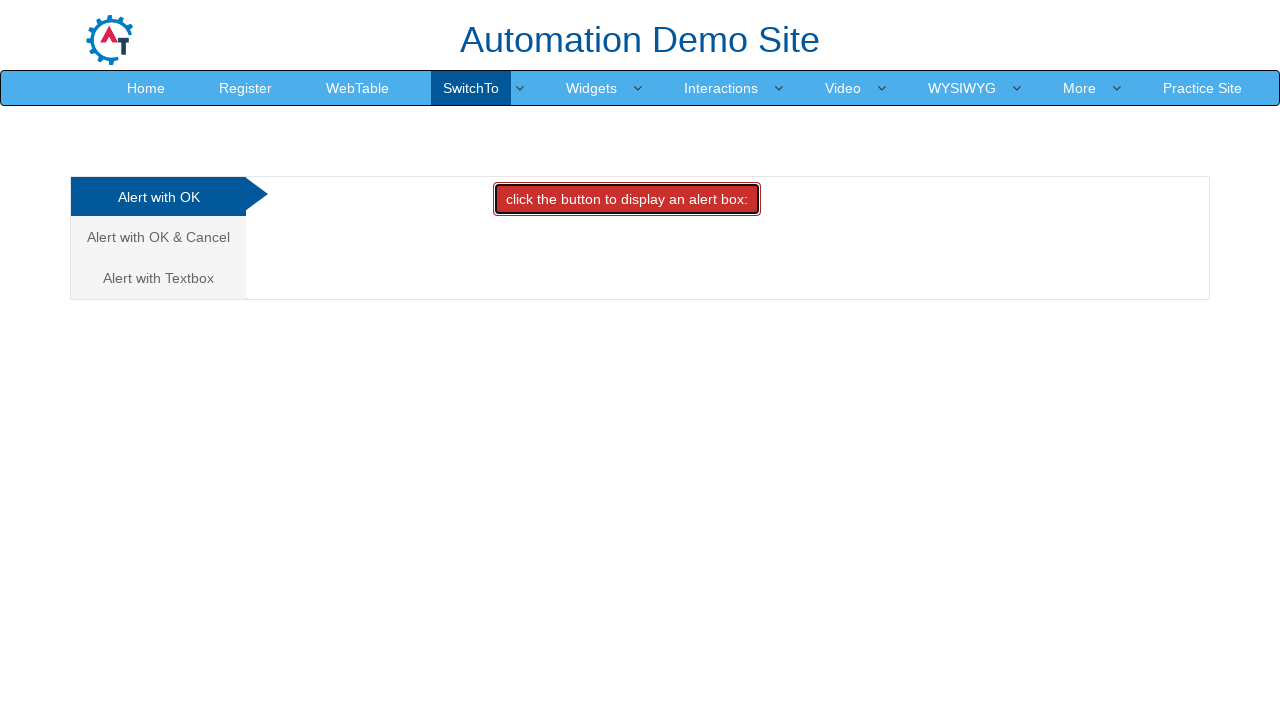

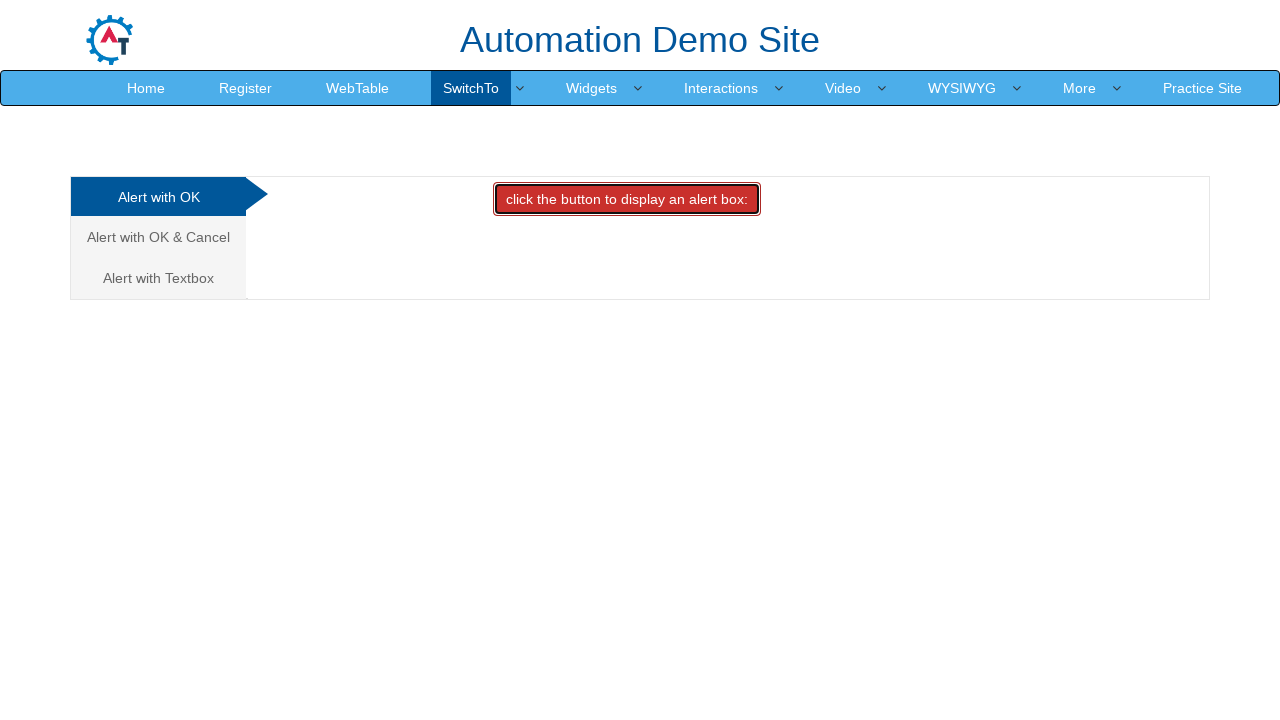